Tests that the Cart button is visible and navigates the user to the cart page, verifying the cart is empty.

Starting URL: https://automationexercise.com/

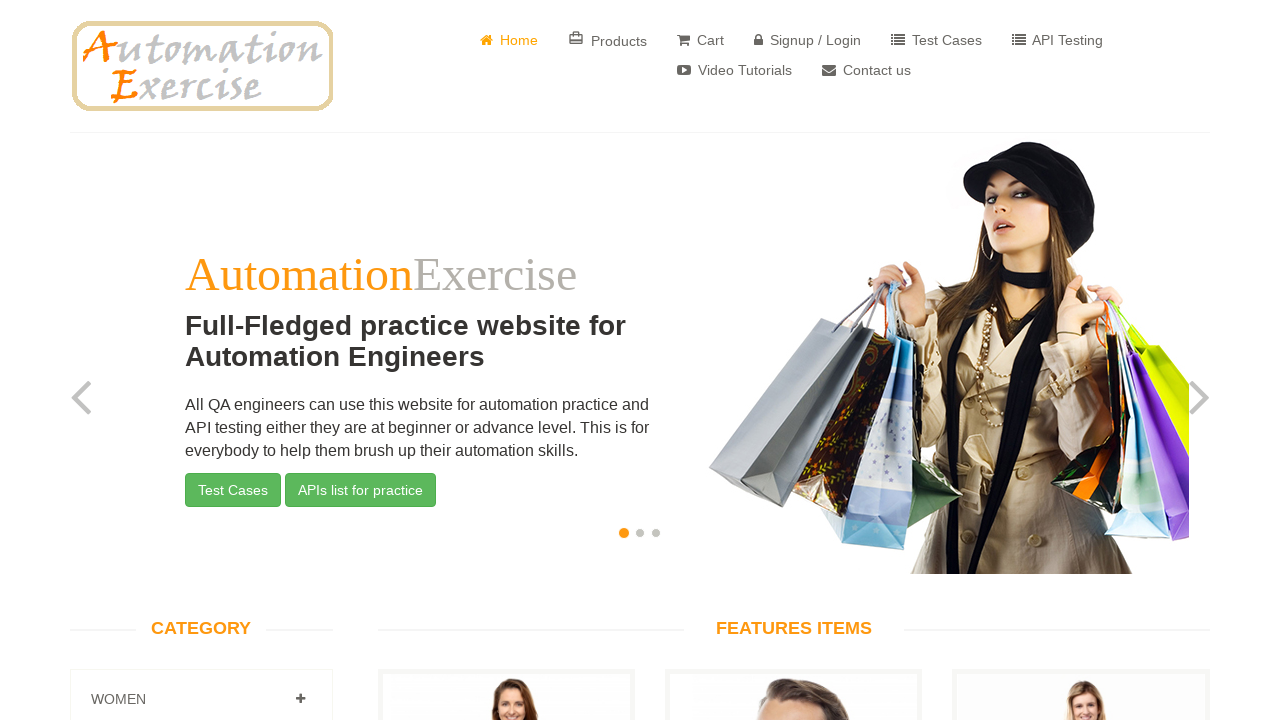

Cart button is visible on the page
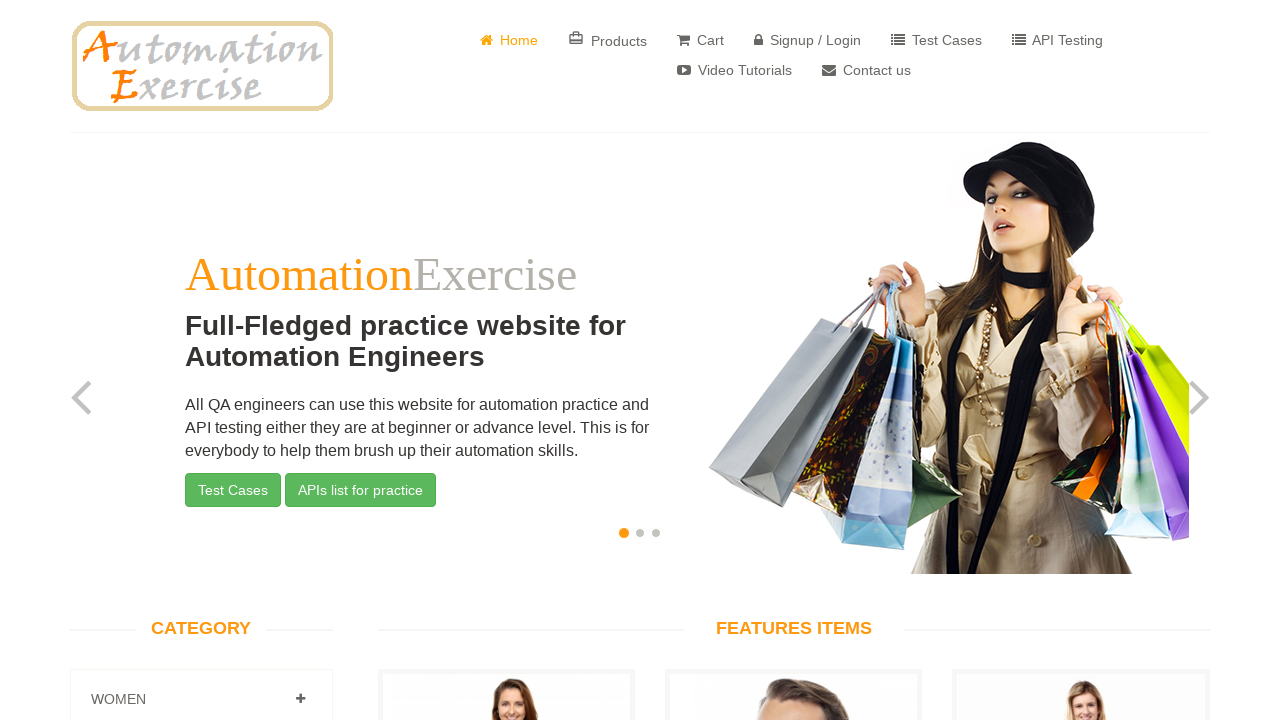

Clicked the Cart button at (700, 40) on internal:role=link[name="Cart"i]
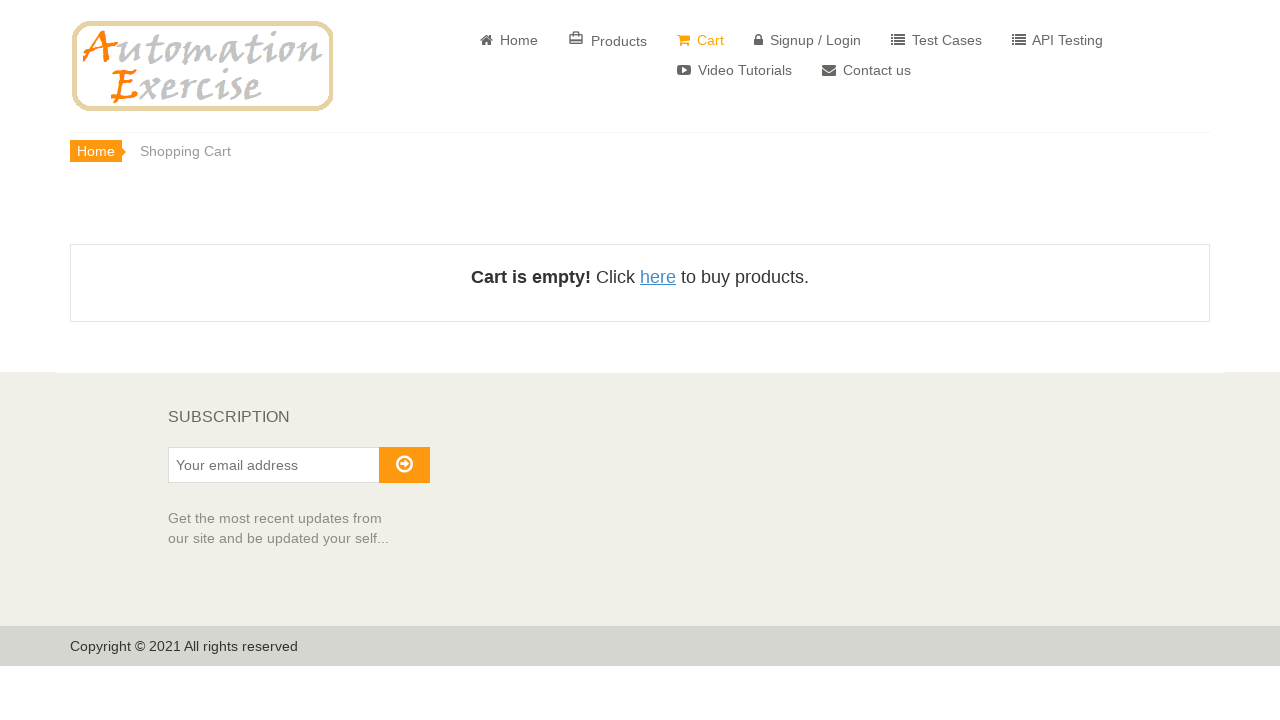

User navigated to the cart page
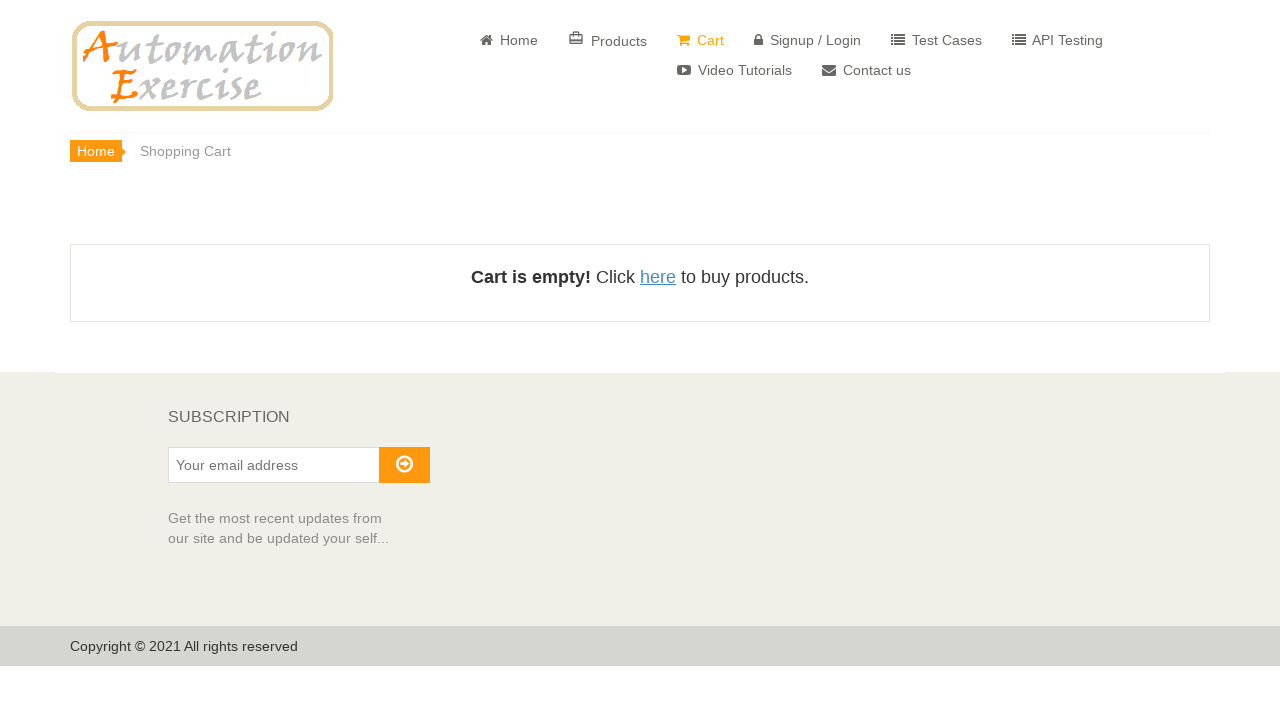

Verified that the cart is empty
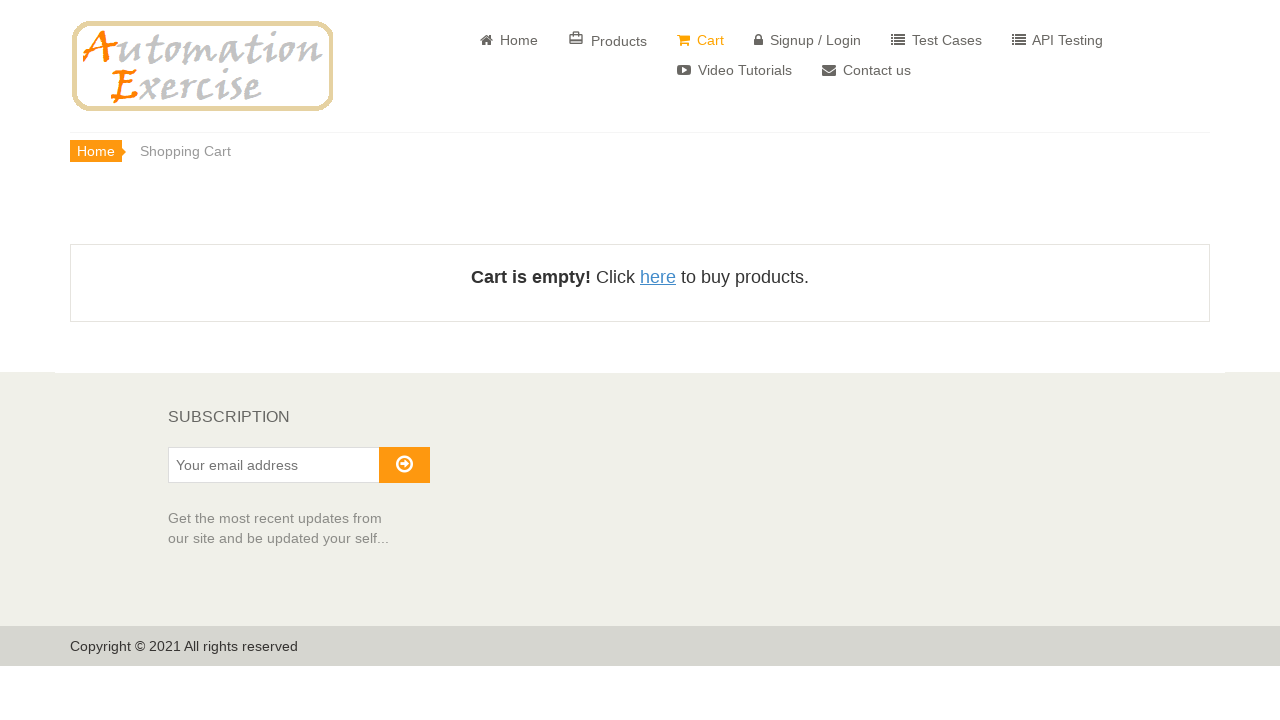

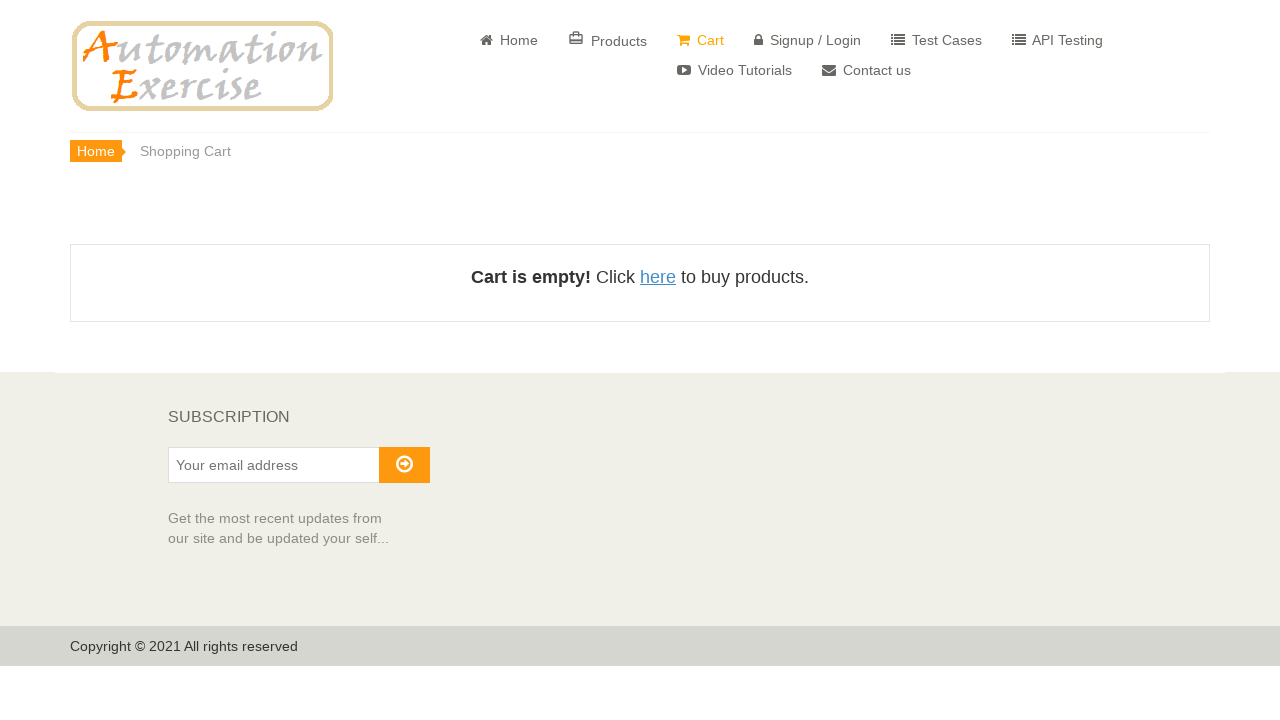